Tests a registration form by filling in first name, last name, and email fields with test data, submitting the form, and verifying the success message is displayed.

Starting URL: http://suninjuly.github.io/registration1.html

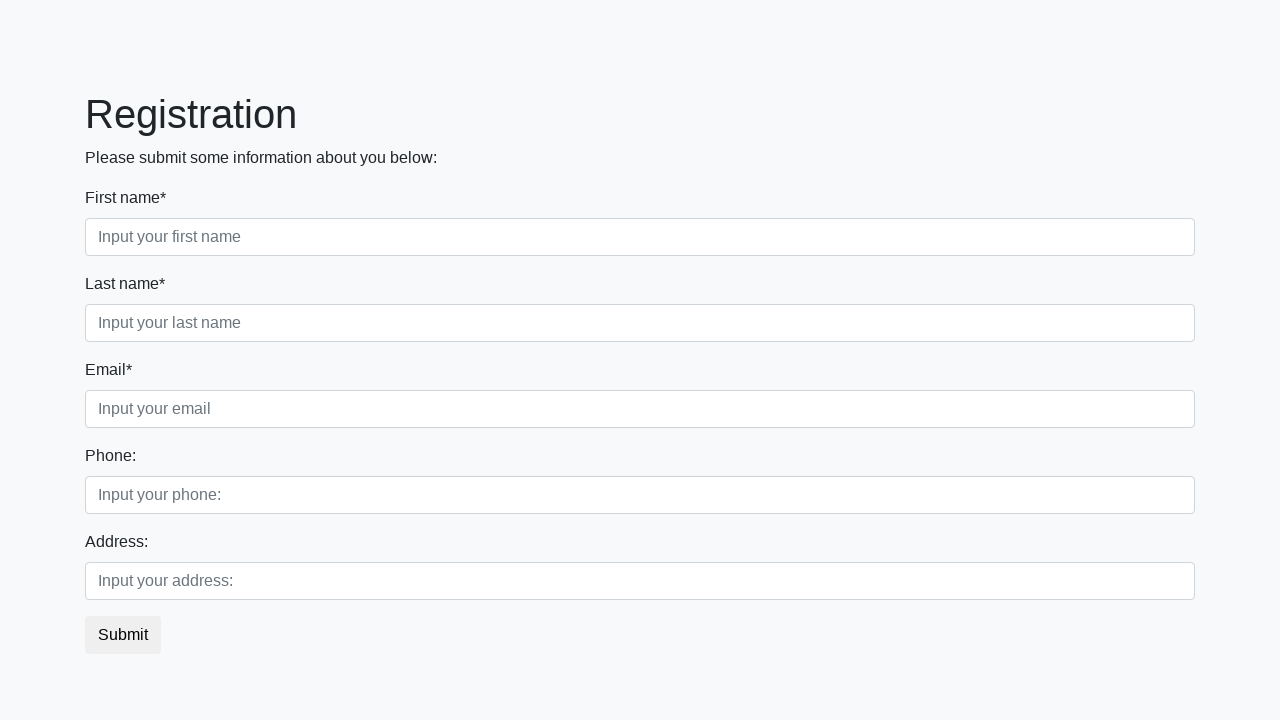

Filled first name field with 'John' on input[placeholder='Input your first name']
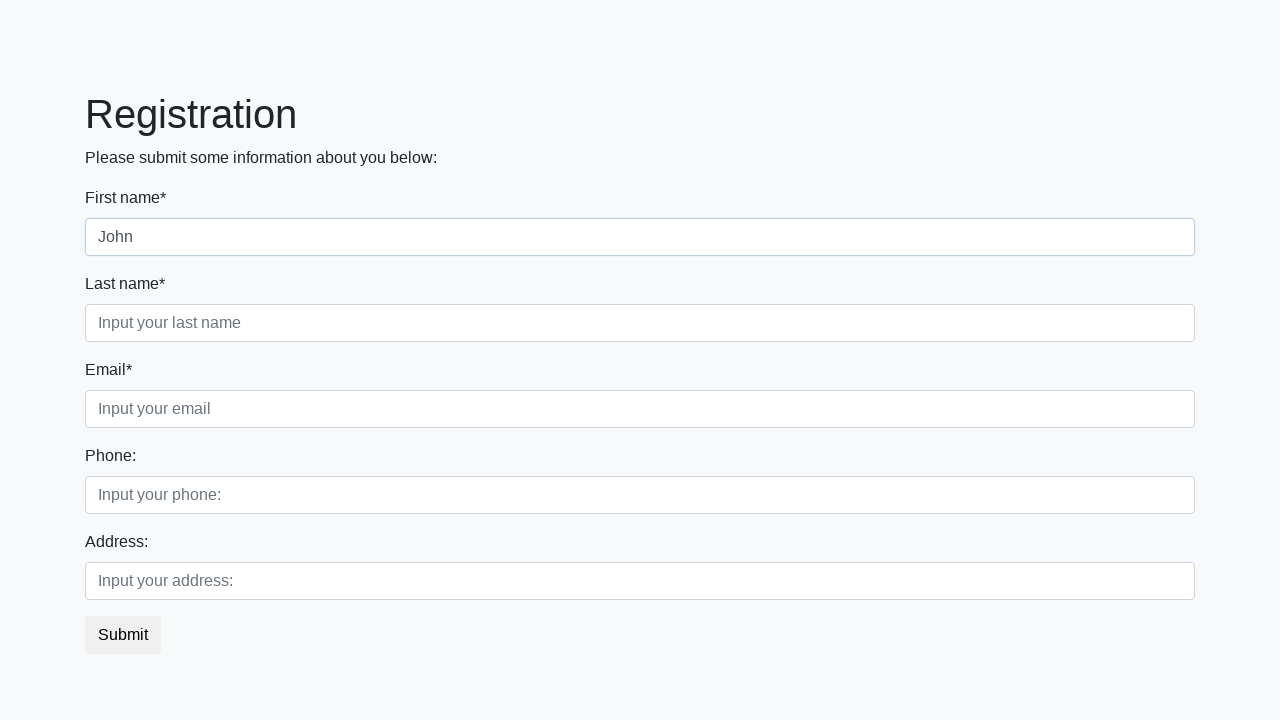

Filled last name field with 'Smith' on input[placeholder='Input your last name']
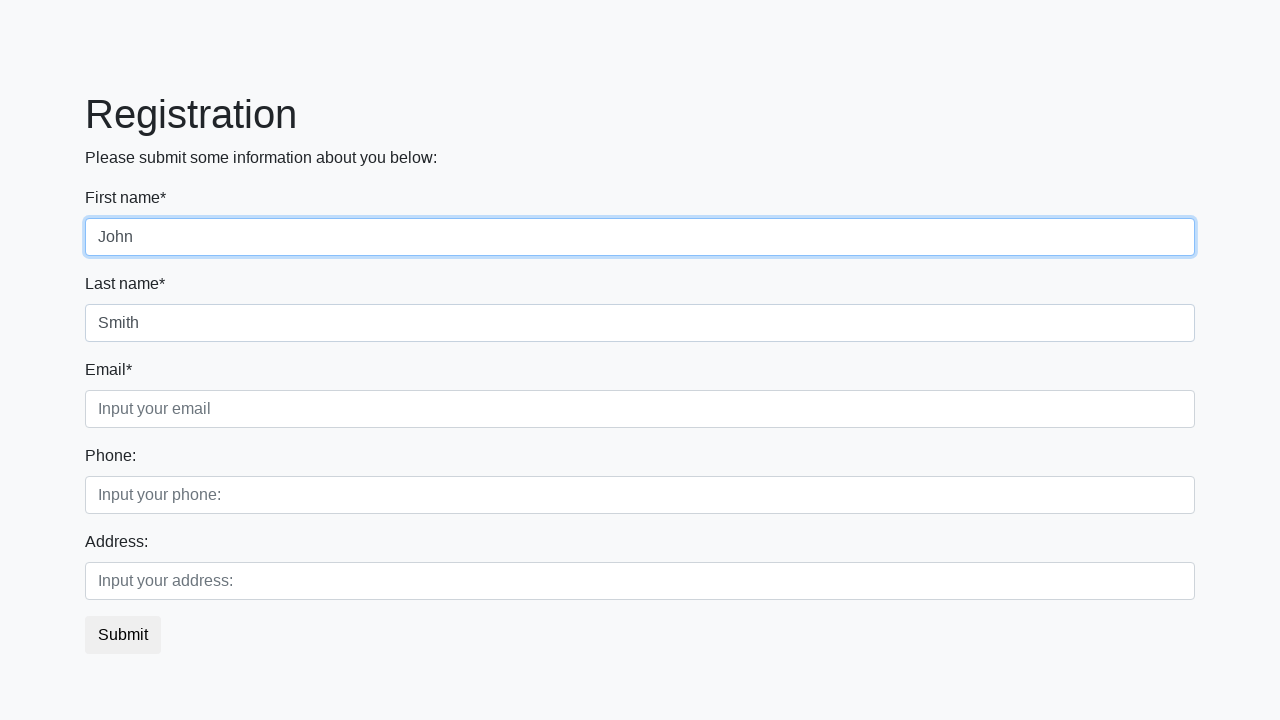

Filled email field with 'johnsmith@example.com' on input[placeholder='Input your email']
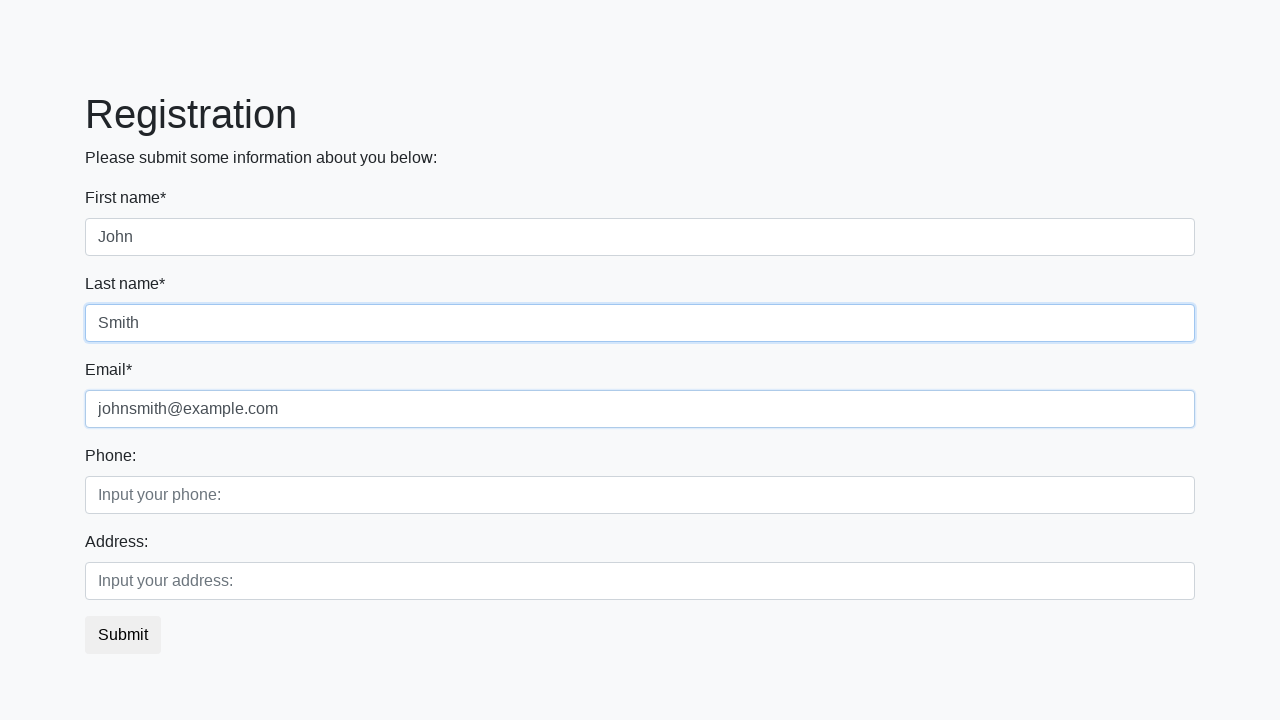

Clicked the submit button at (123, 635) on button.btn
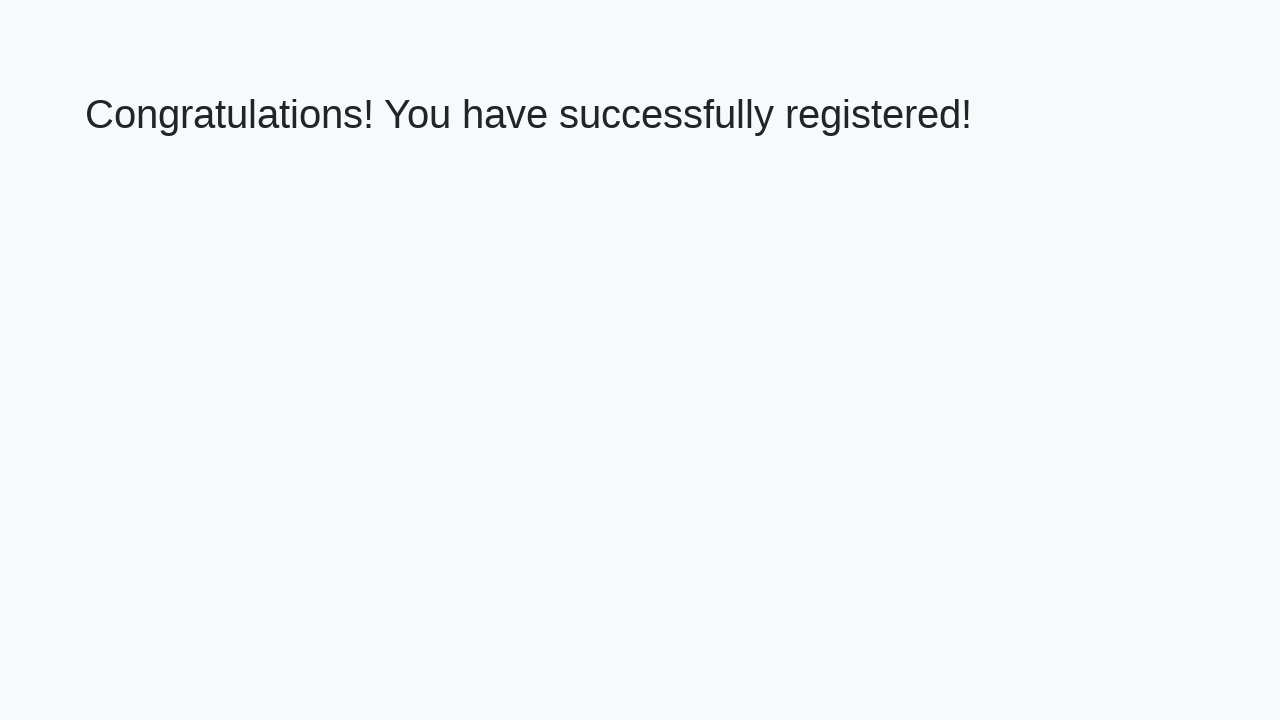

Success message heading appeared
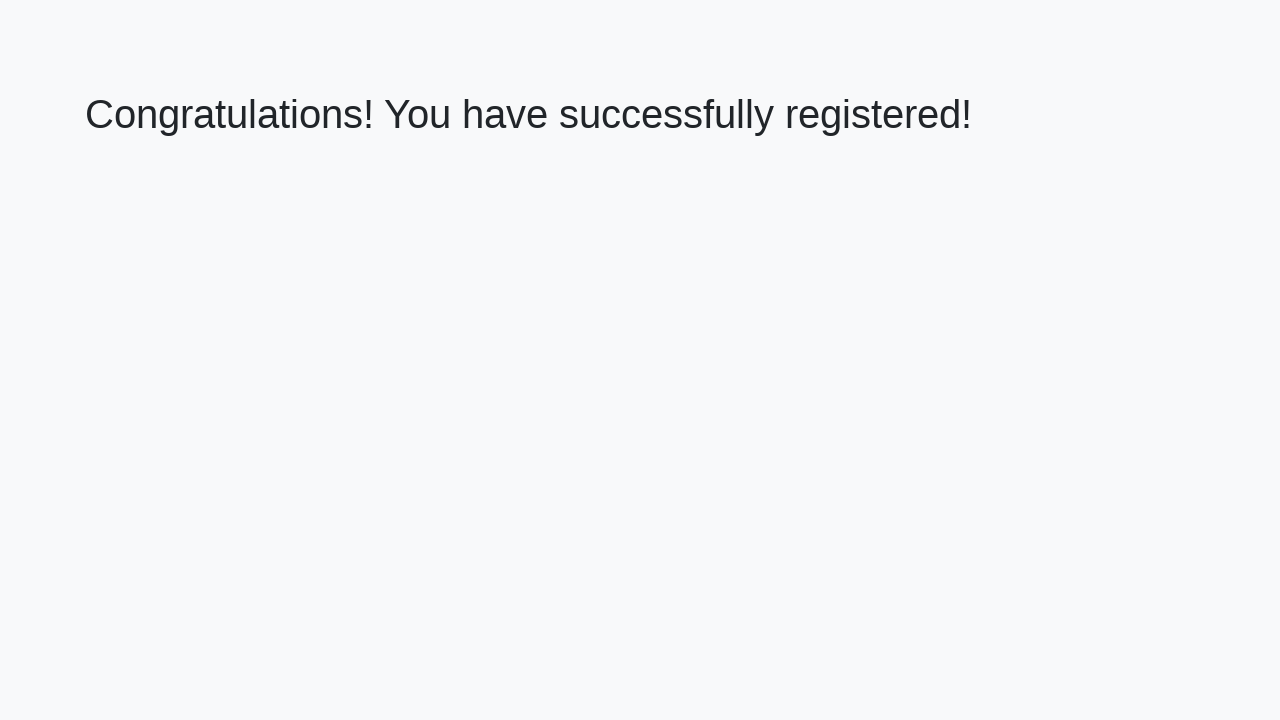

Retrieved success message text
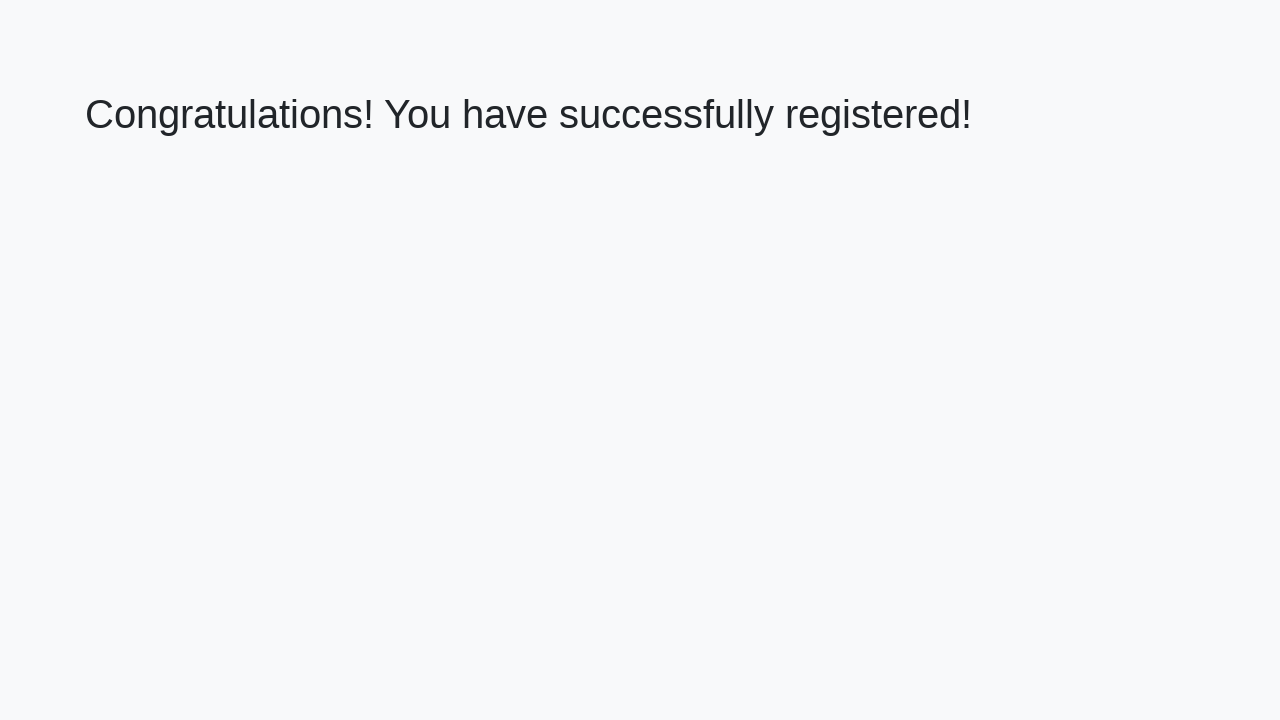

Verified success message: 'Congratulations! You have successfully registered!'
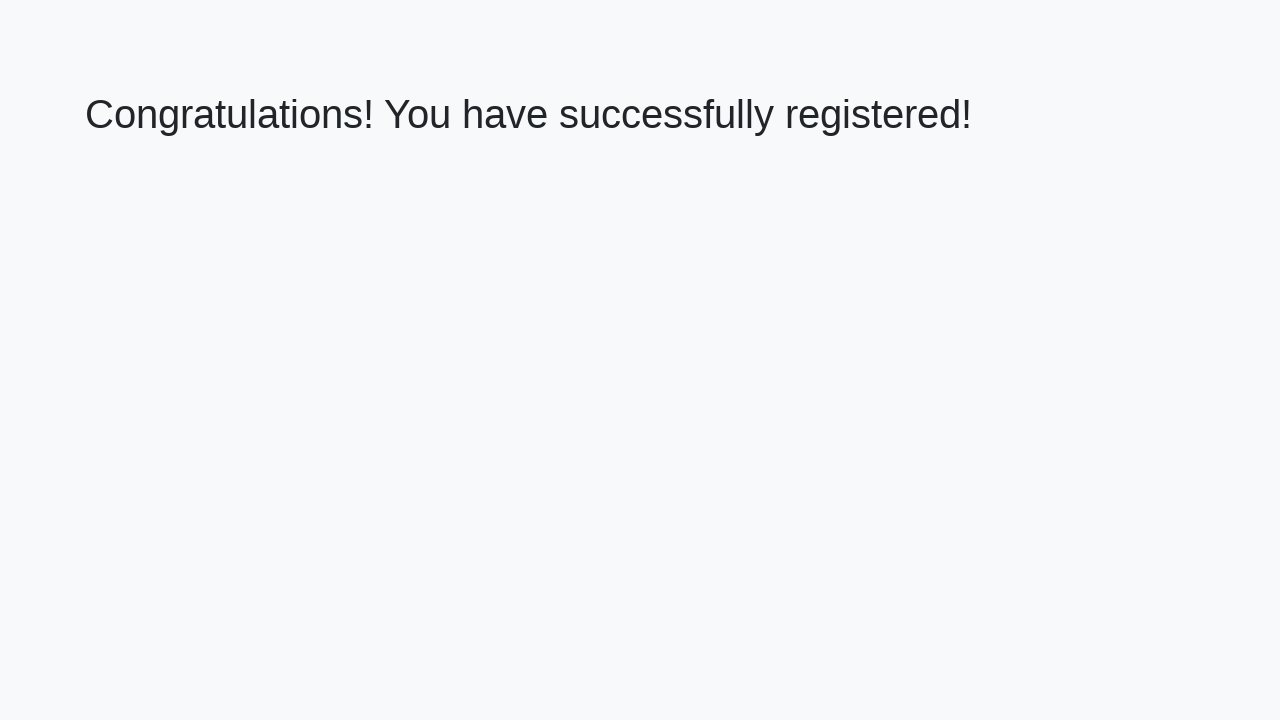

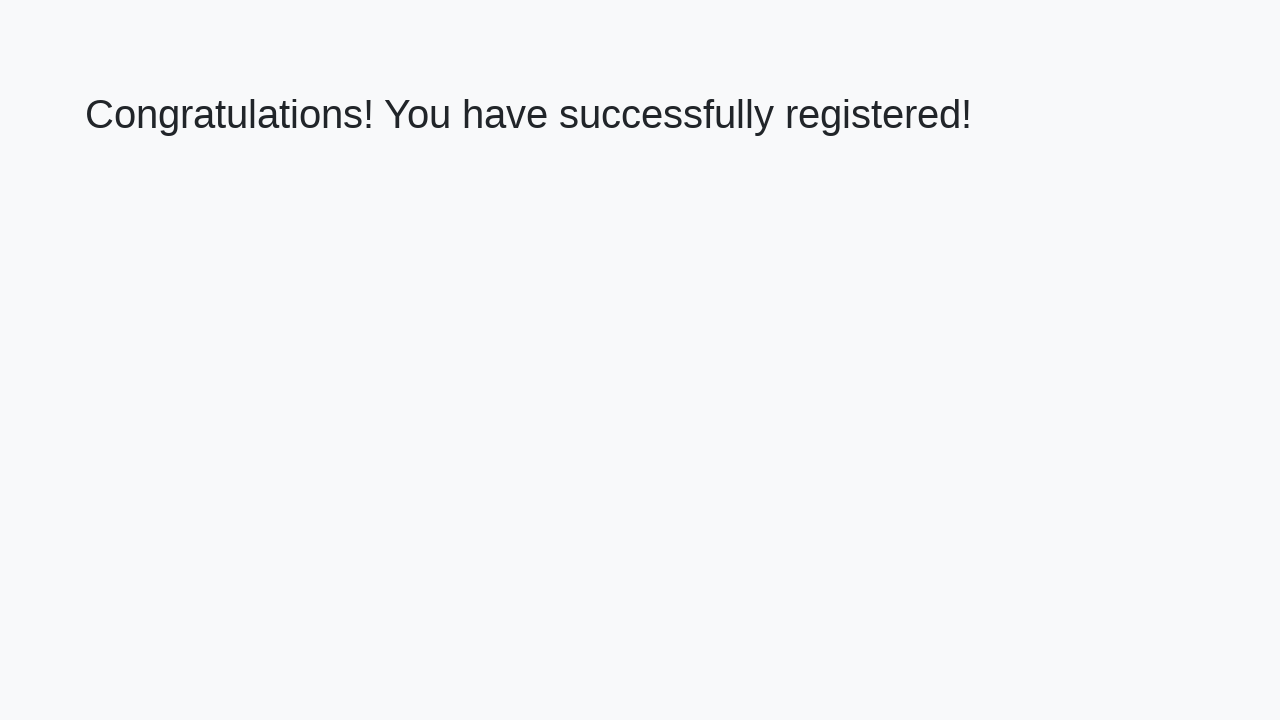